Tests the routing functionality by filtering to show active, completed, and all items

Starting URL: https://demo.playwright.dev/todomvc

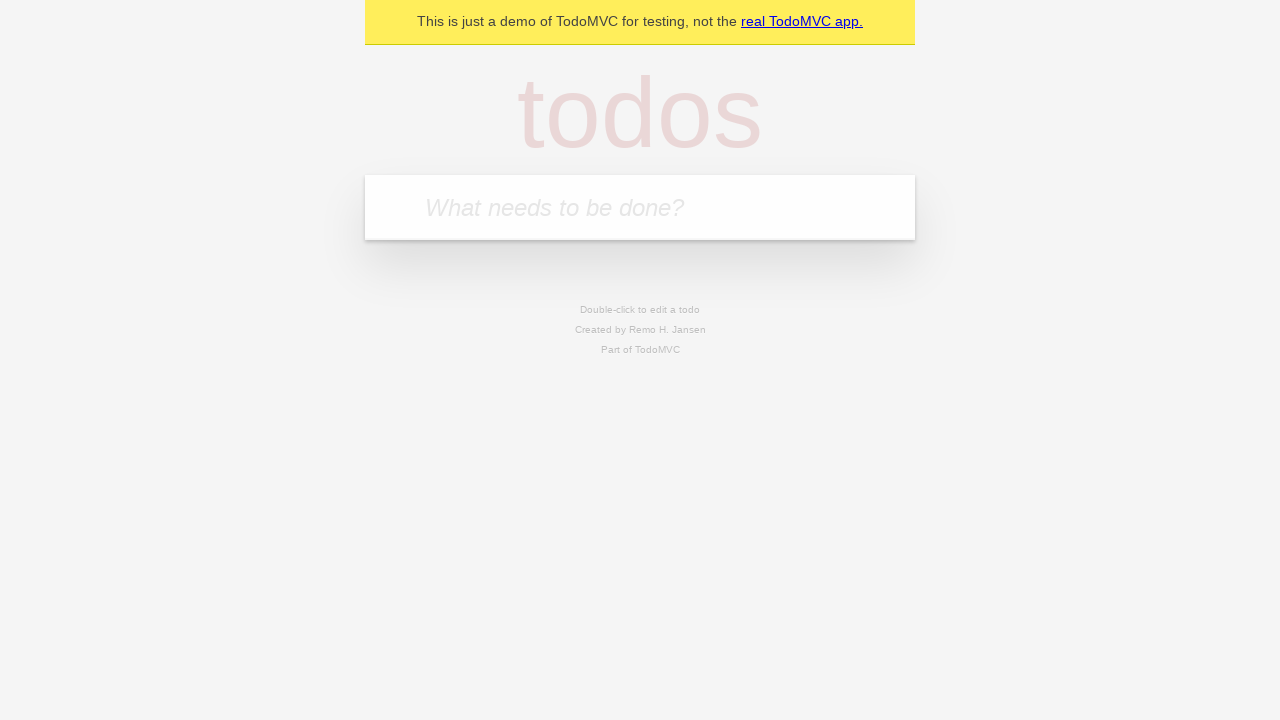

Filled todo input with 'buy some cheese' on internal:attr=[placeholder="What needs to be done?"i]
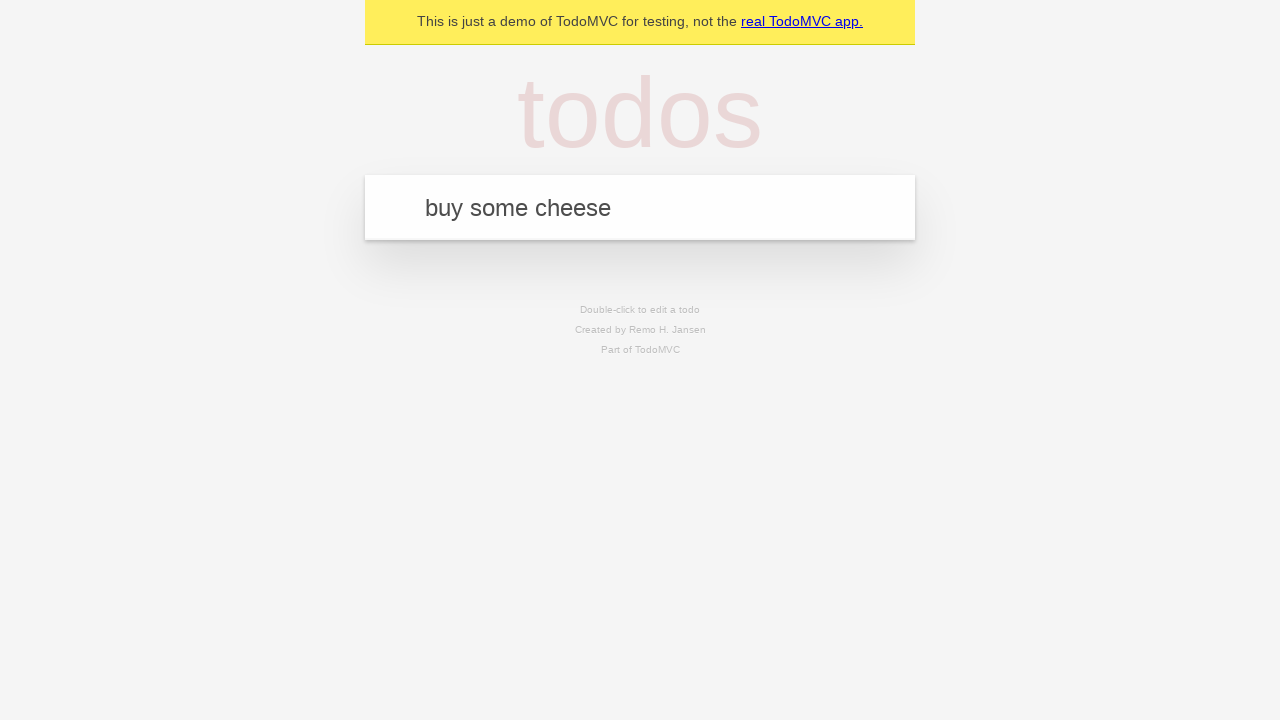

Pressed Enter to create first todo on internal:attr=[placeholder="What needs to be done?"i]
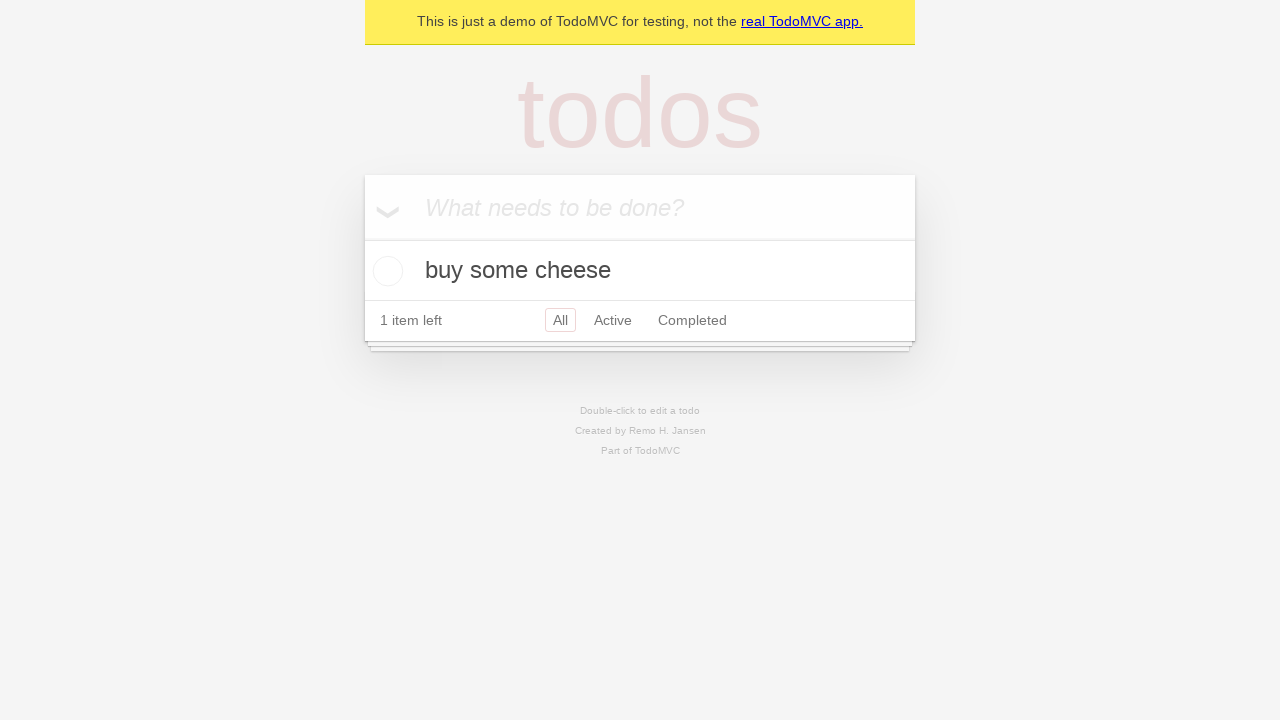

Filled todo input with 'feed the cat' on internal:attr=[placeholder="What needs to be done?"i]
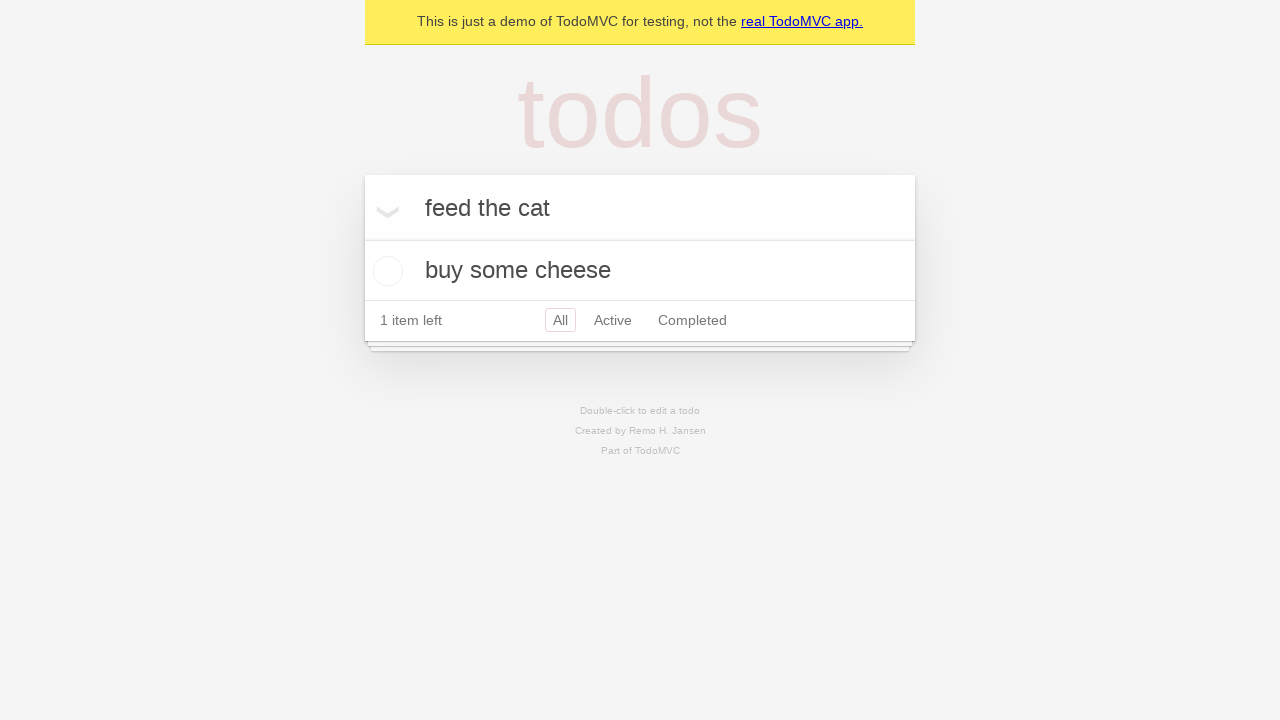

Pressed Enter to create second todo on internal:attr=[placeholder="What needs to be done?"i]
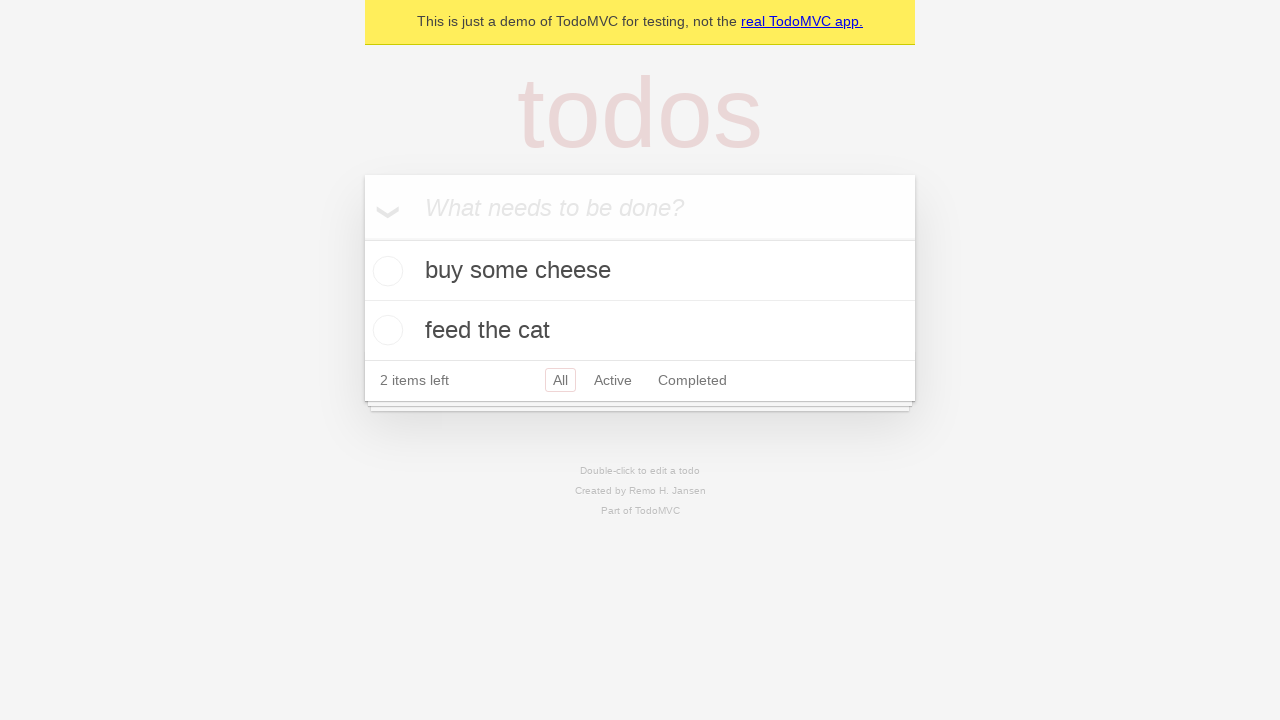

Filled todo input with 'book a doctors appointment' on internal:attr=[placeholder="What needs to be done?"i]
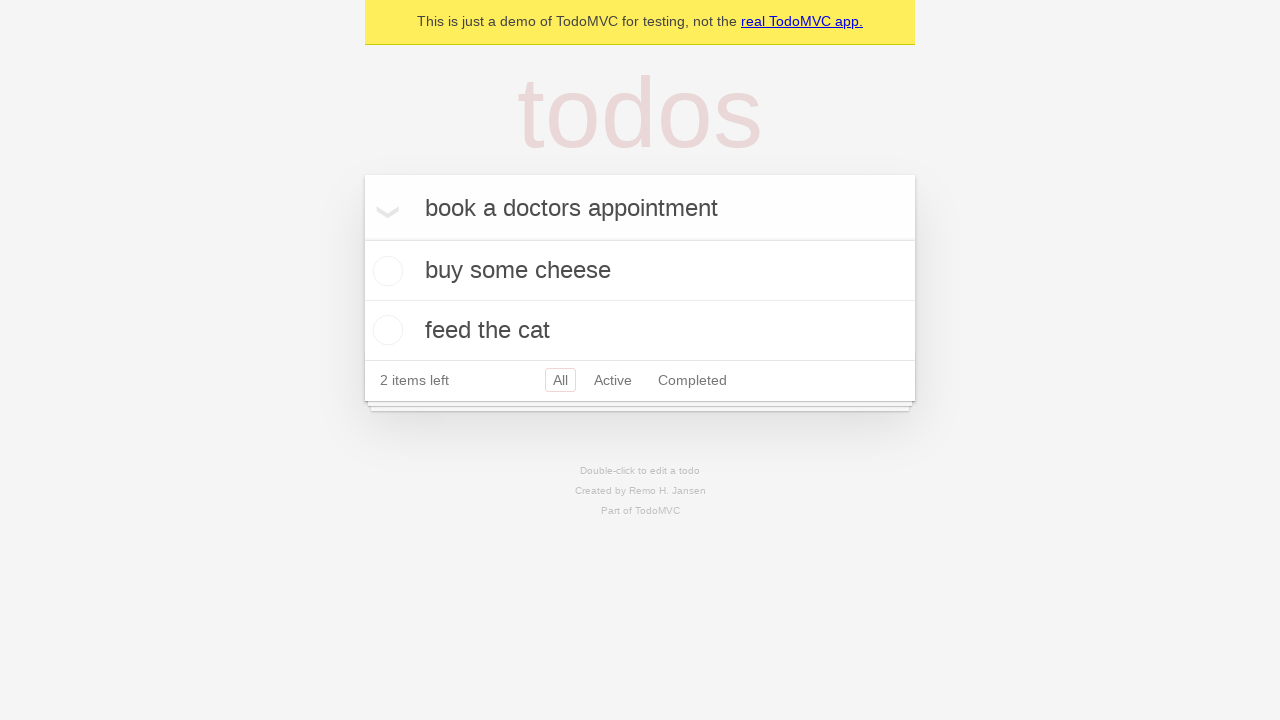

Pressed Enter to create third todo on internal:attr=[placeholder="What needs to be done?"i]
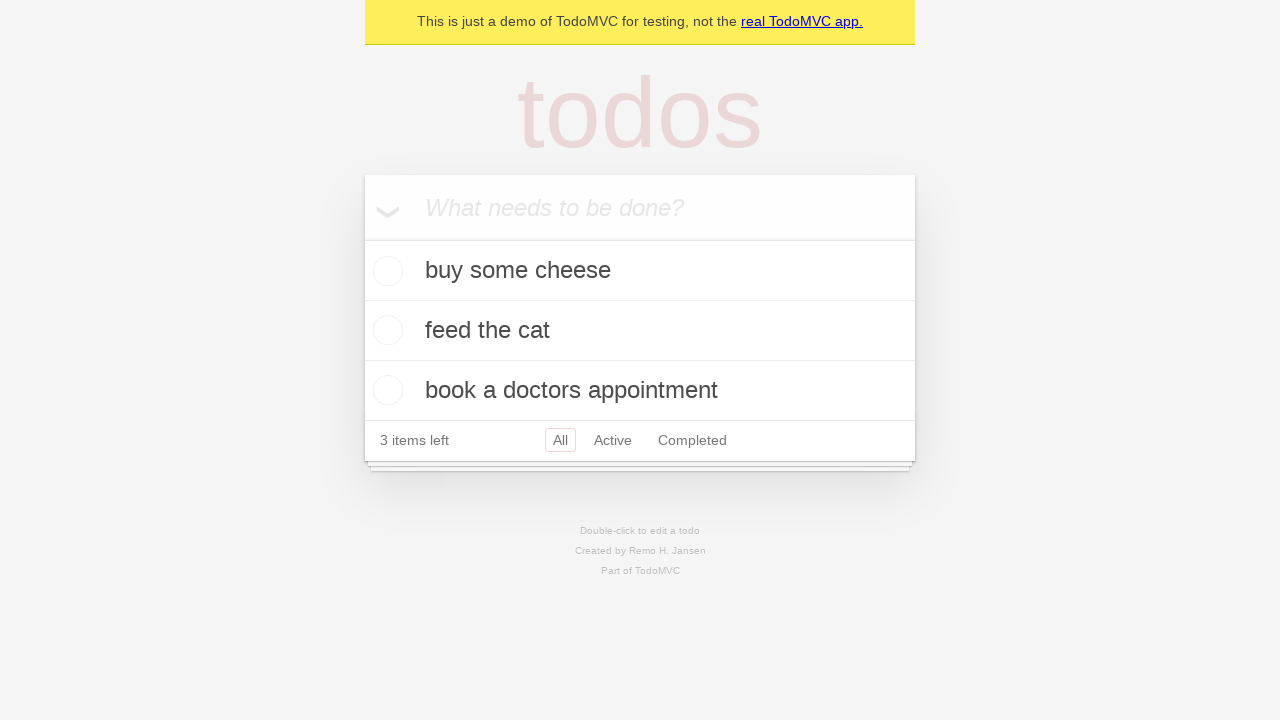

Waited for third todo item to be created
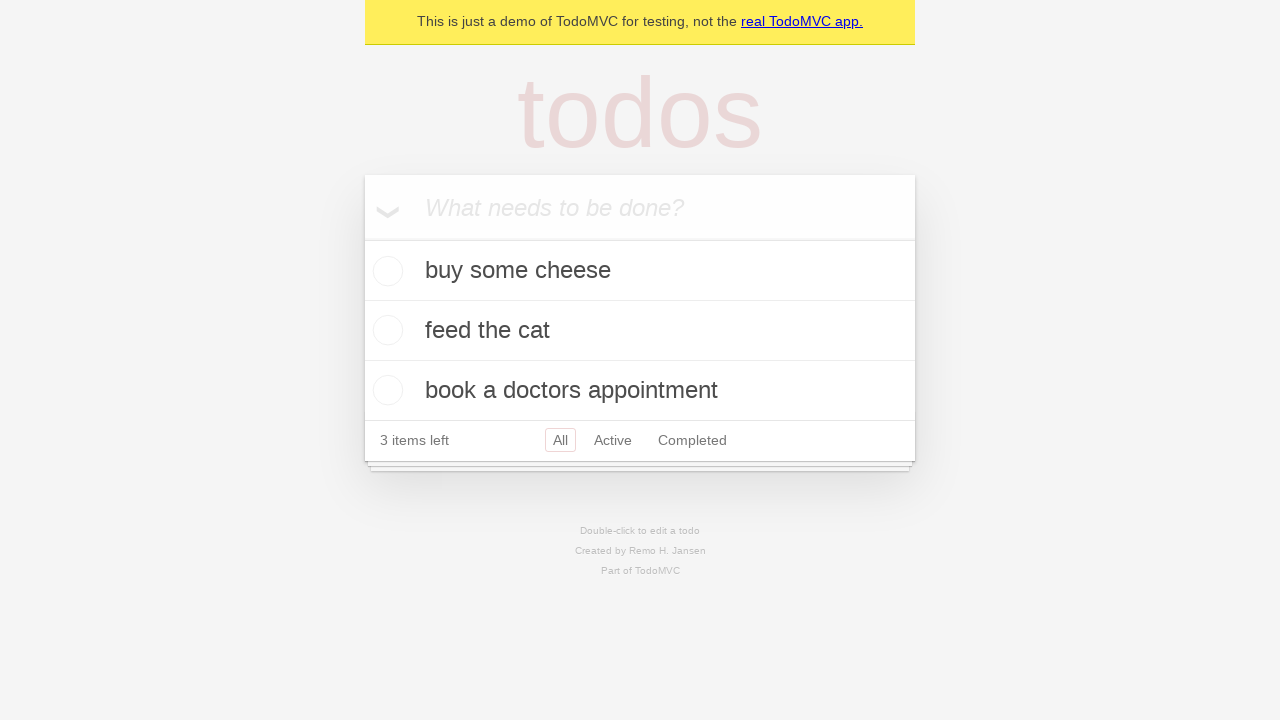

Checked the second todo item checkbox at (385, 330) on internal:testid=[data-testid="todo-item"s] >> nth=1 >> internal:role=checkbox
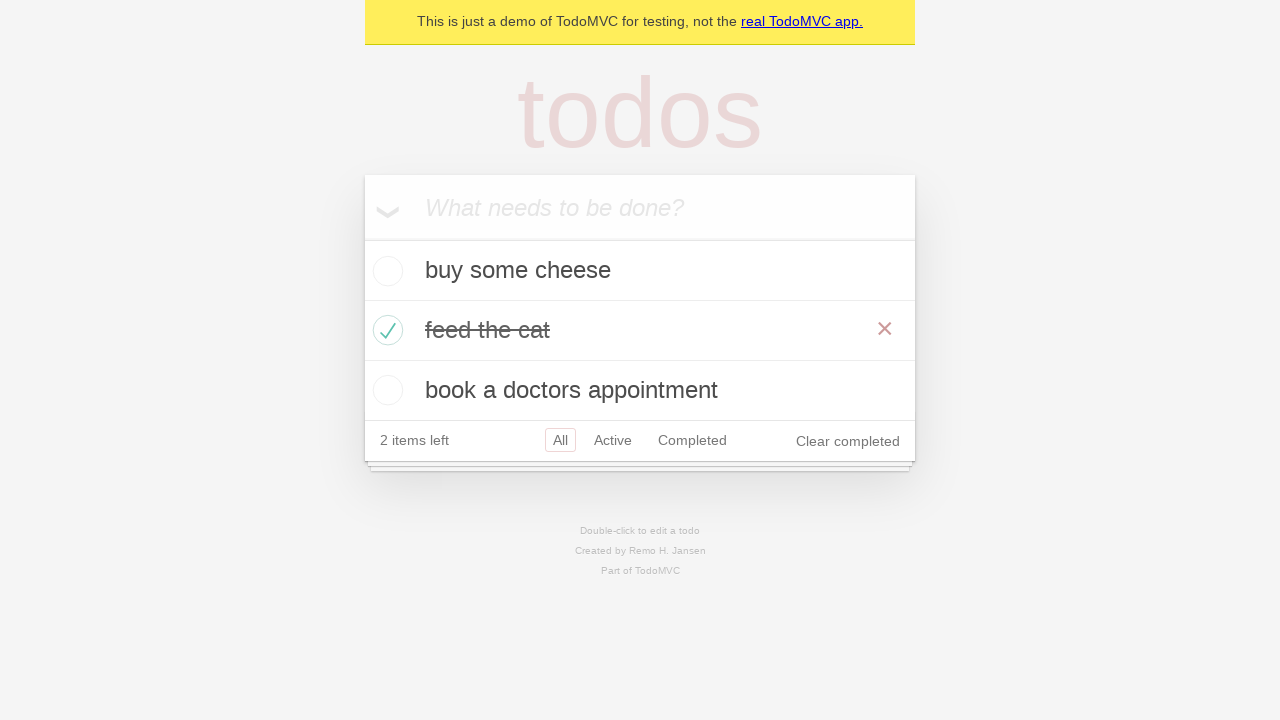

Clicked 'Active' filter link at (613, 440) on internal:role=link[name="Active"i]
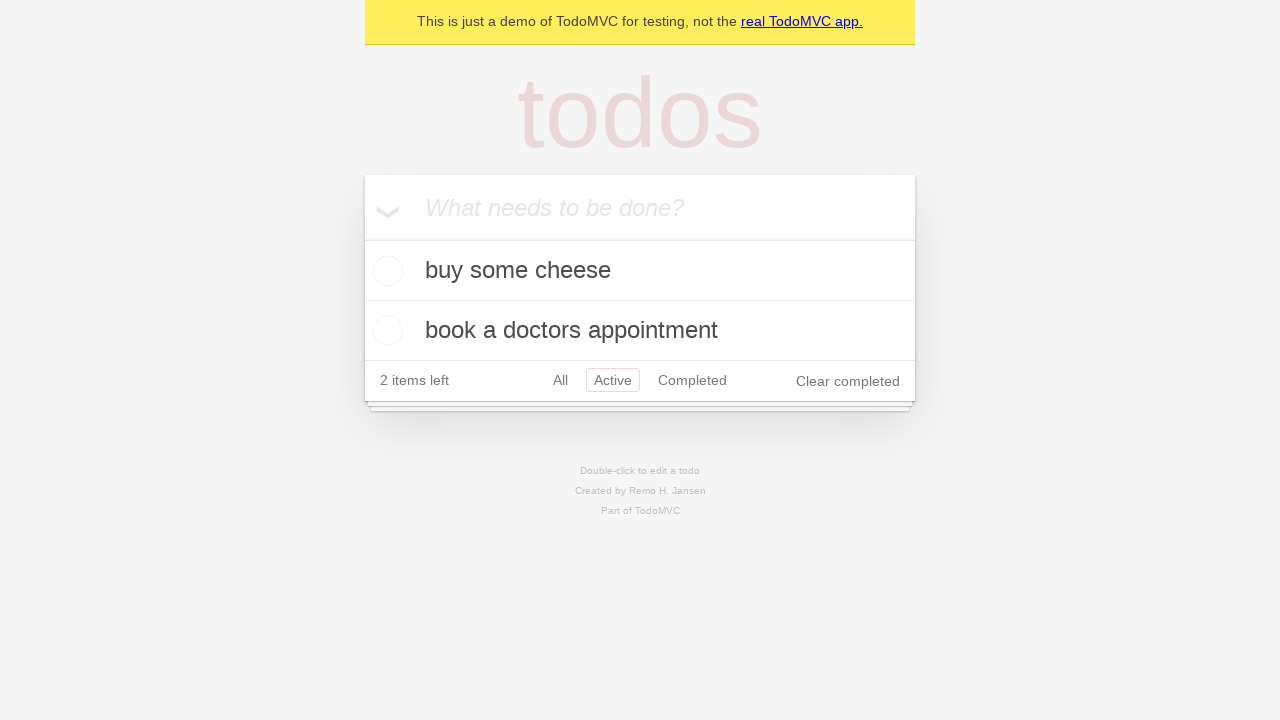

Waited 300ms for Active filter to render
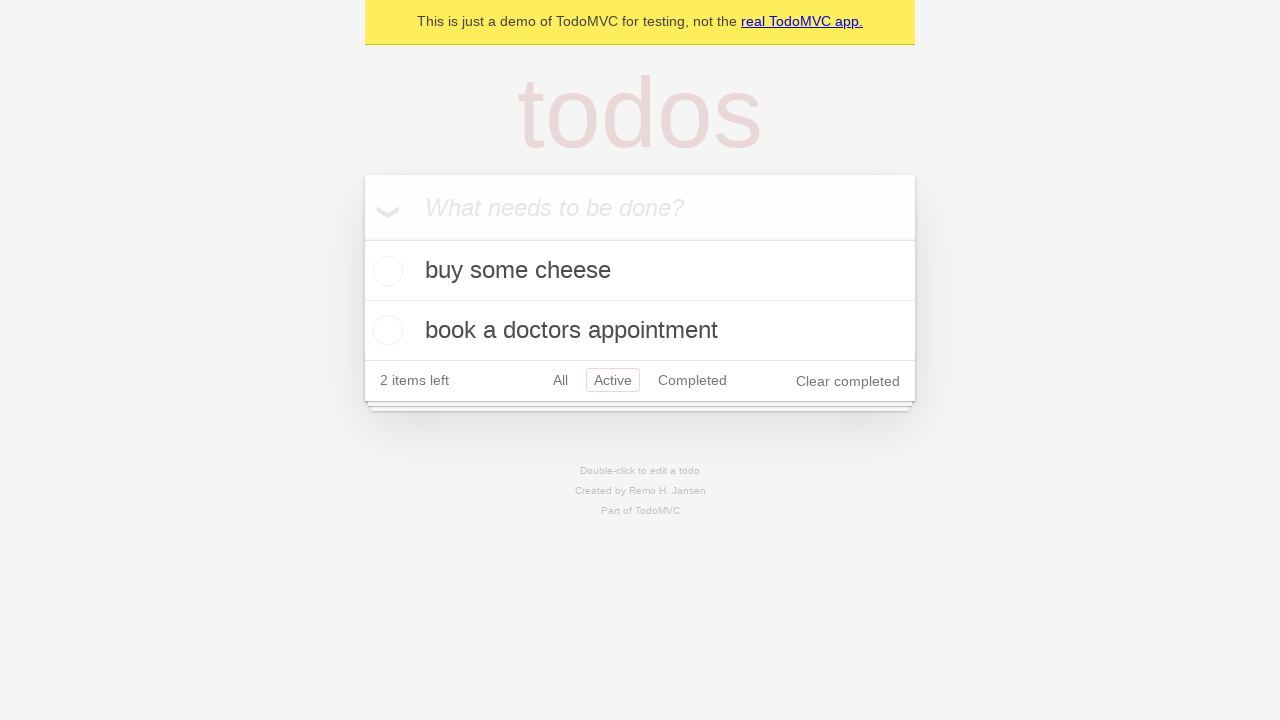

Clicked 'Completed' filter link at (692, 380) on internal:role=link[name="Completed"i]
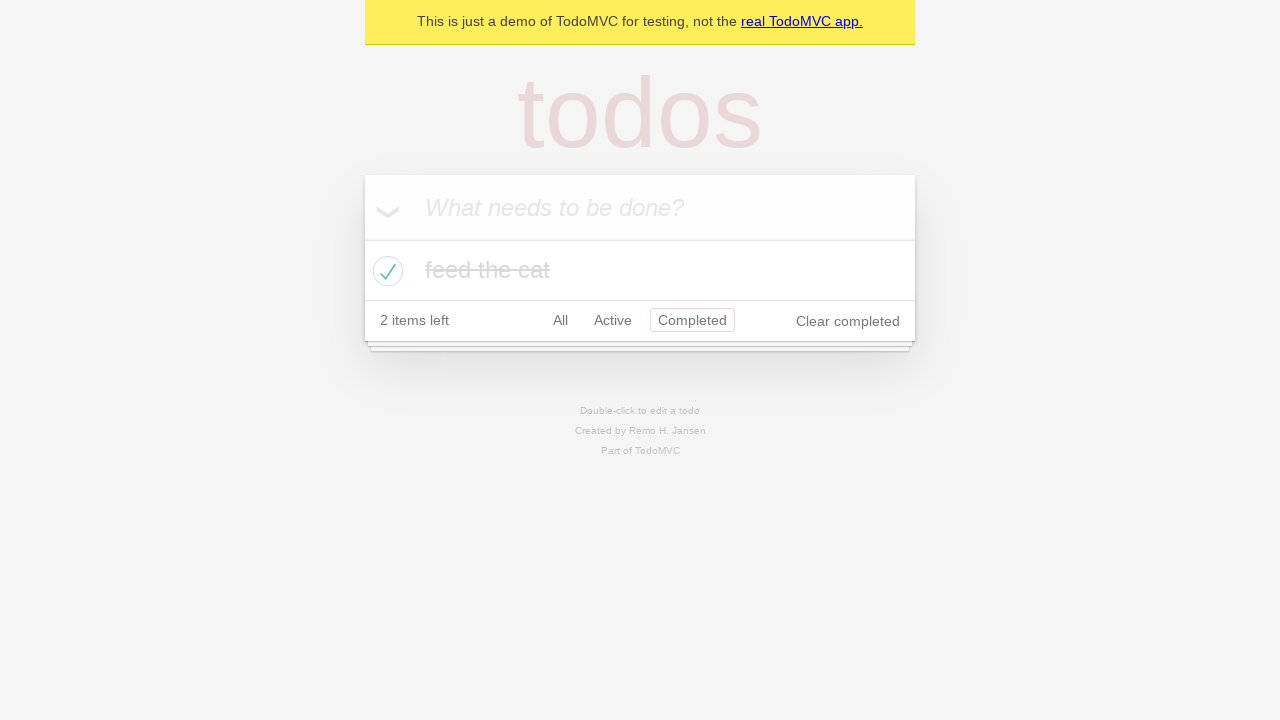

Waited 300ms for Completed filter to render
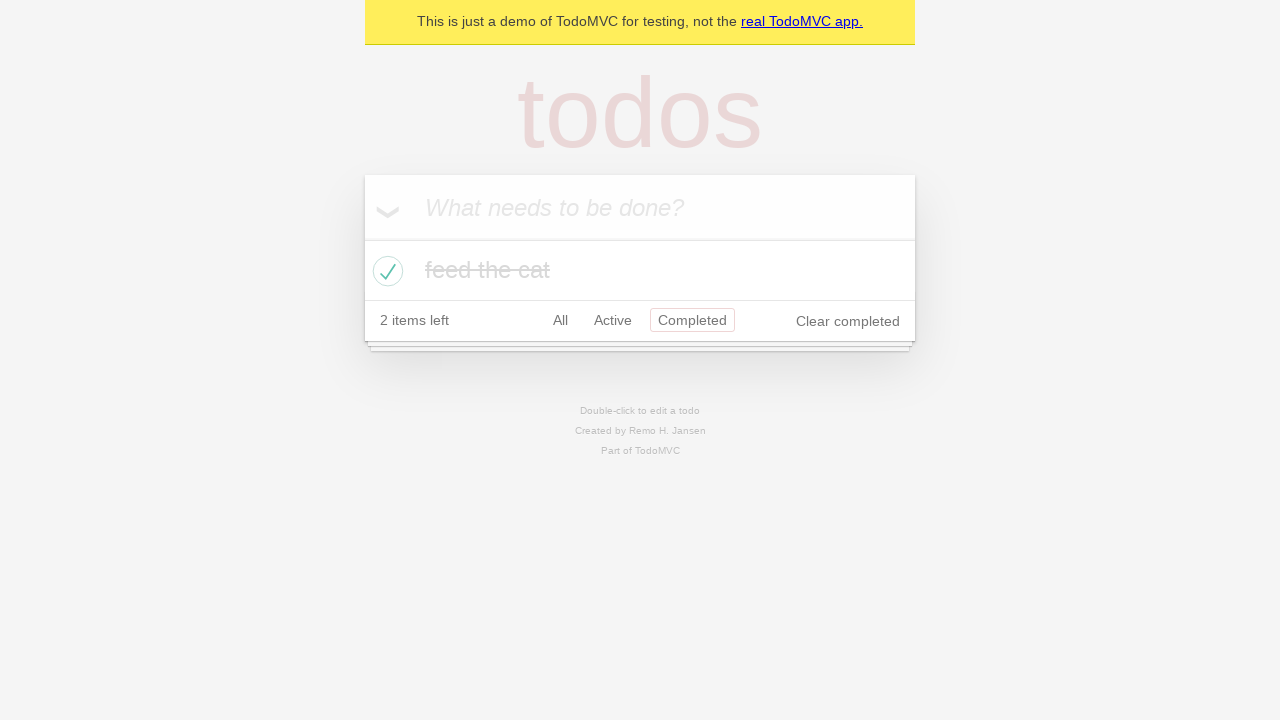

Clicked 'All' filter link at (560, 320) on internal:role=link[name="All"i]
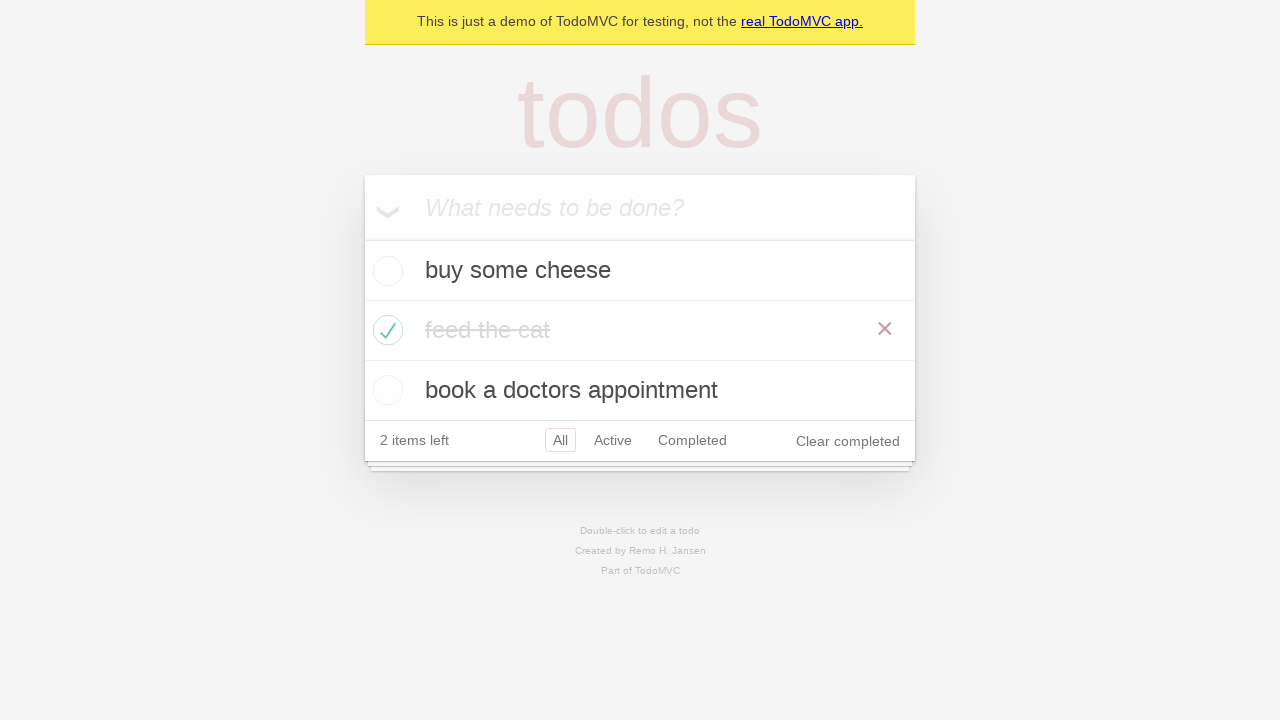

Waited 300ms for All filter to render
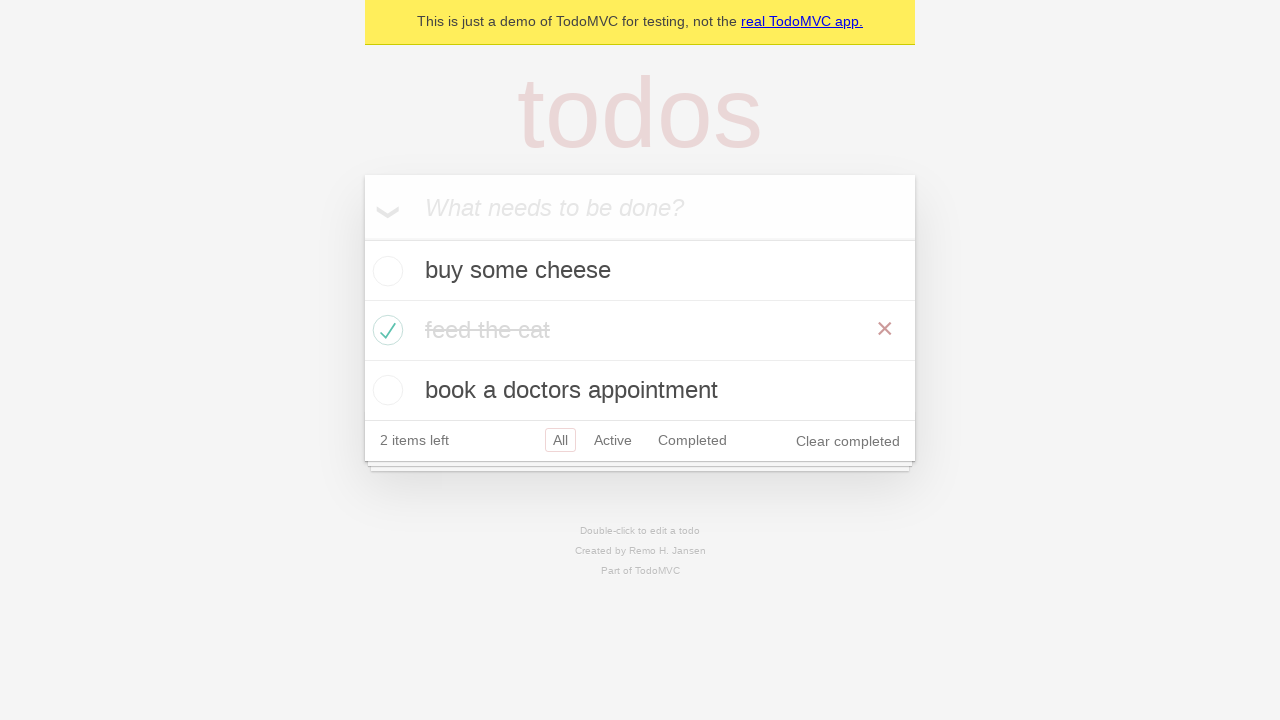

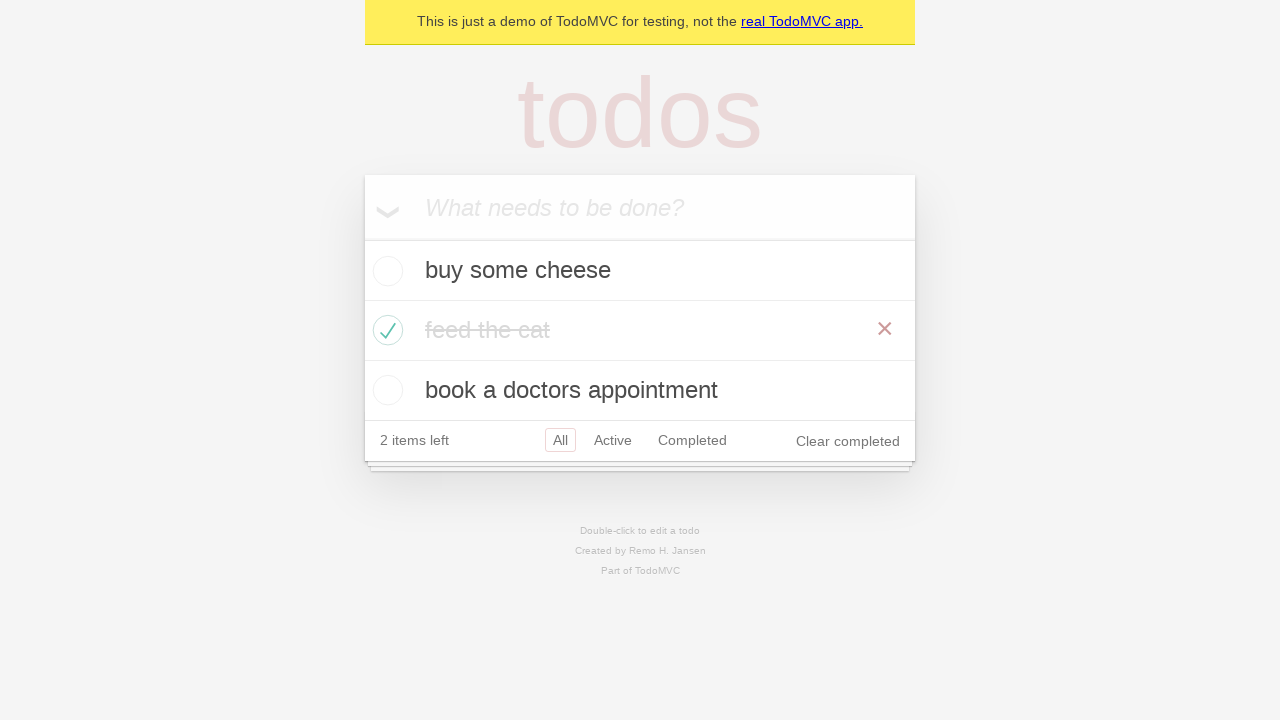